Opens the Media Expert homepage and verifies the page title matches the expected value

Starting URL: https://www.mediaexpert.pl/

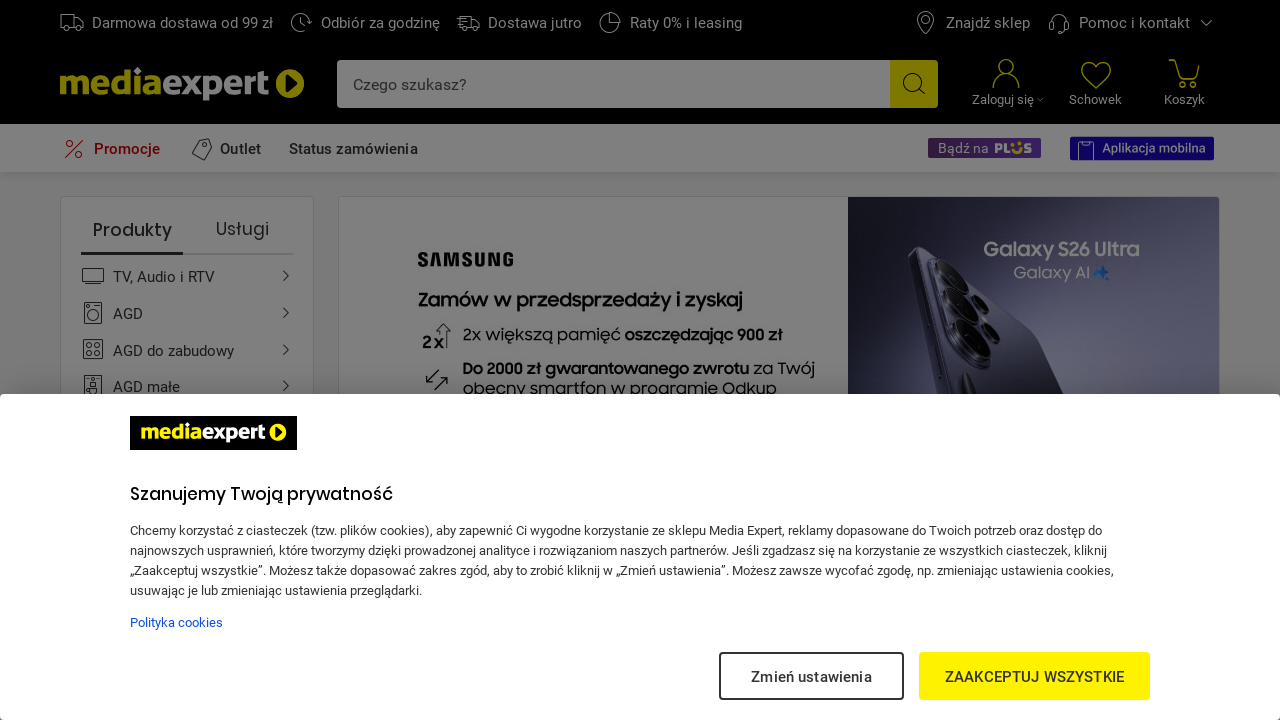

Navigated to Media Expert homepage
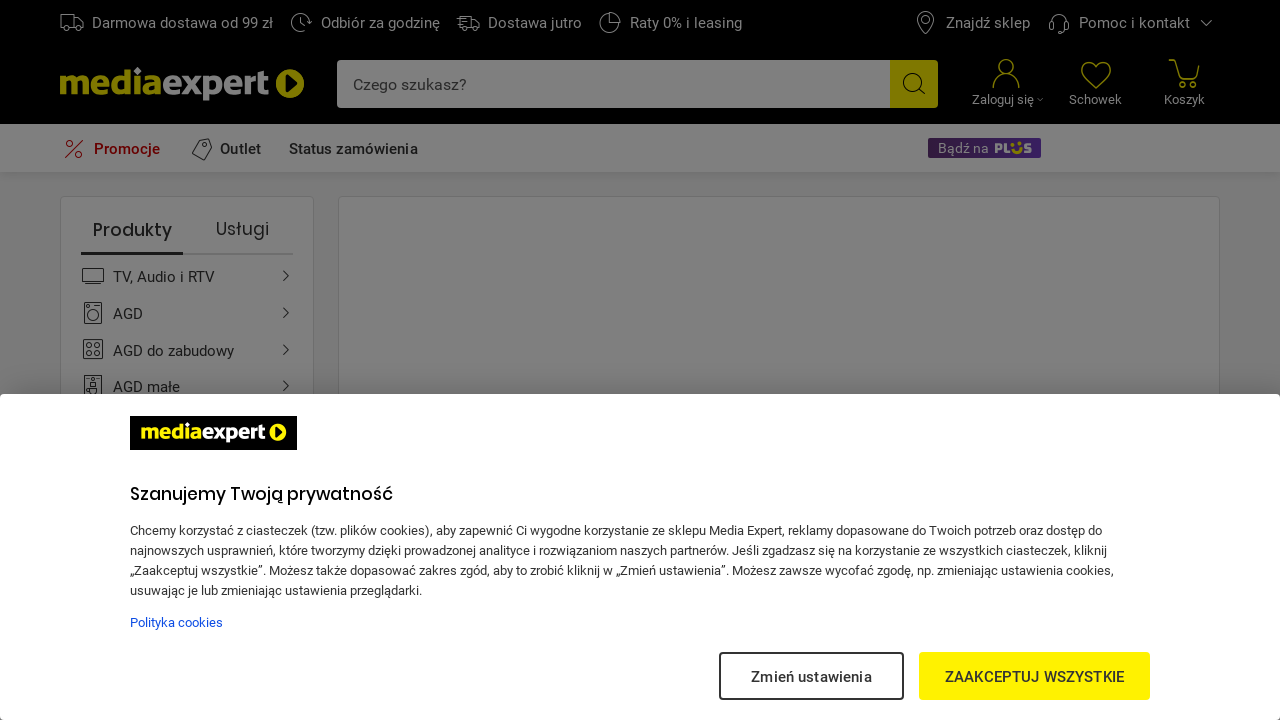

Verified page title matches expected value
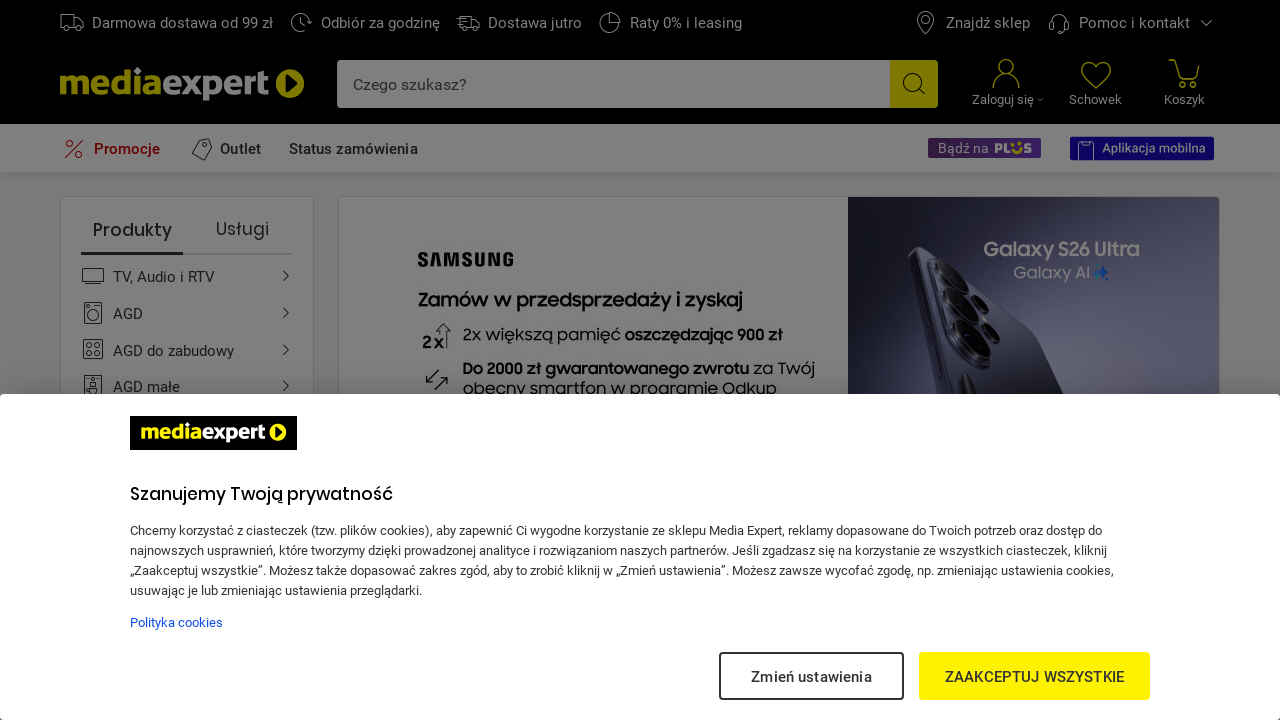

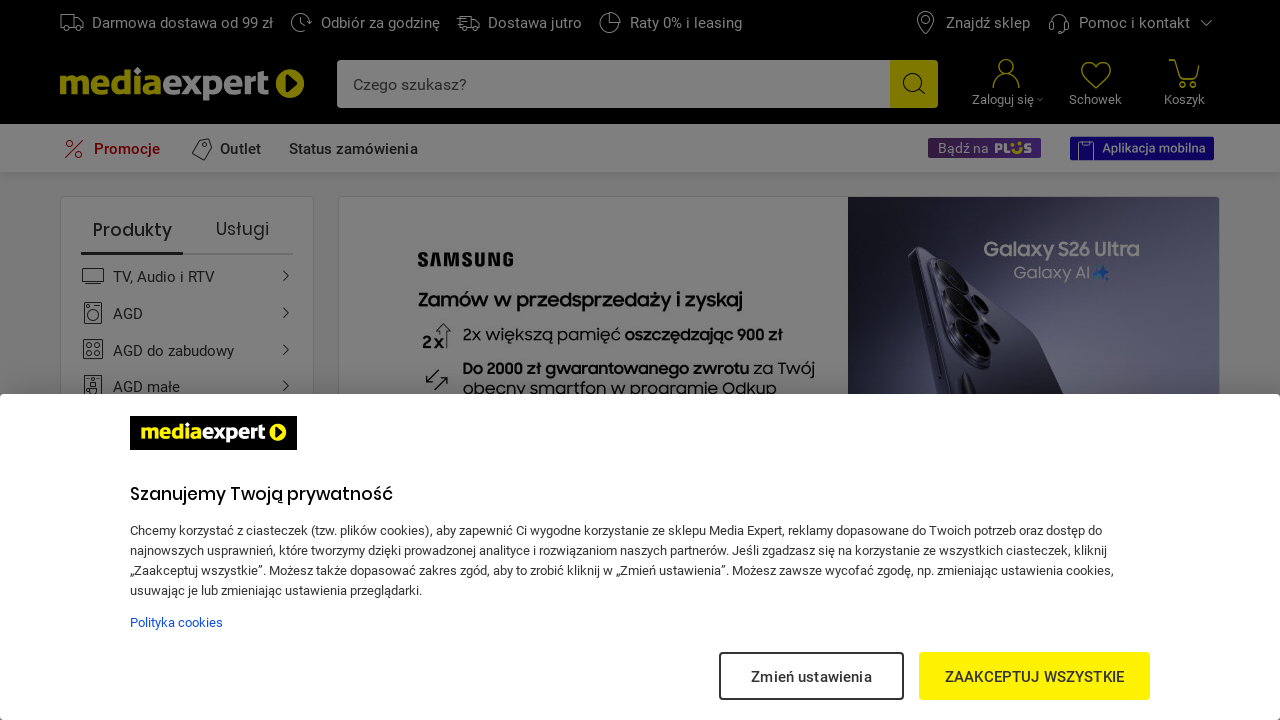